Visits the DemoQA website and verifies that the header logo image element is present on the page

Starting URL: https://demoqa.com/

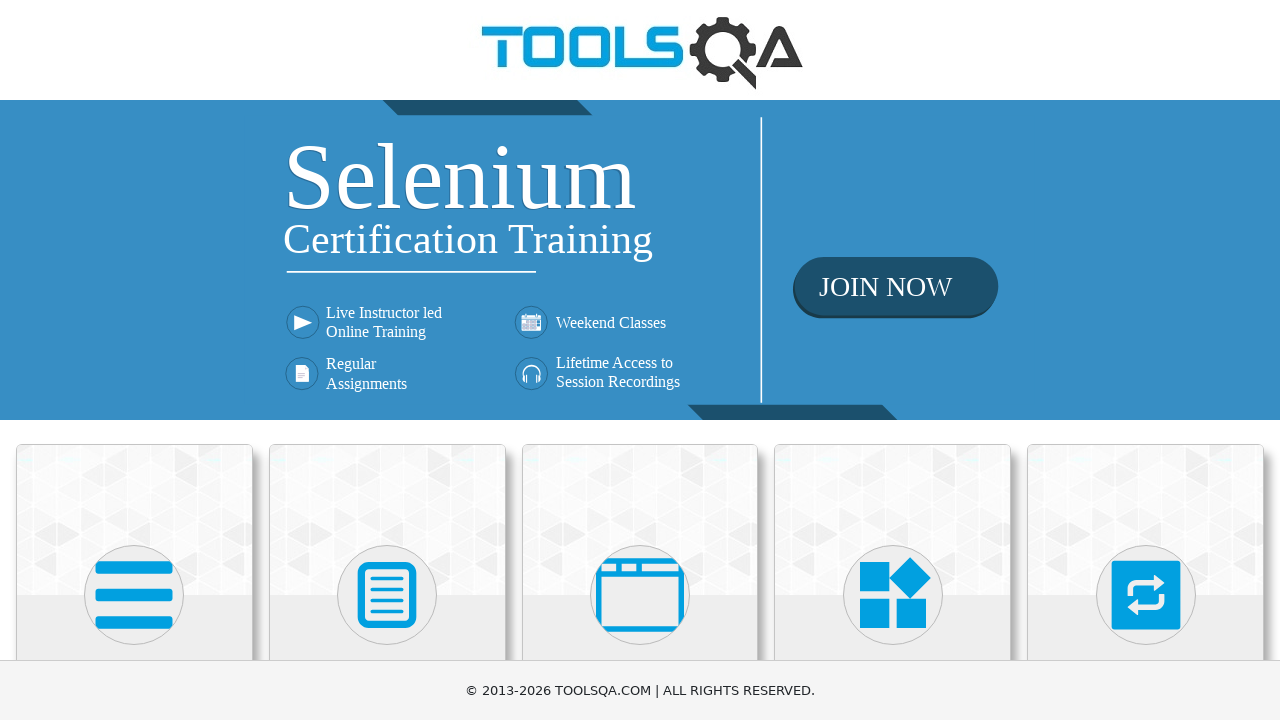

Navigated to DemoQA website at https://demoqa.com/
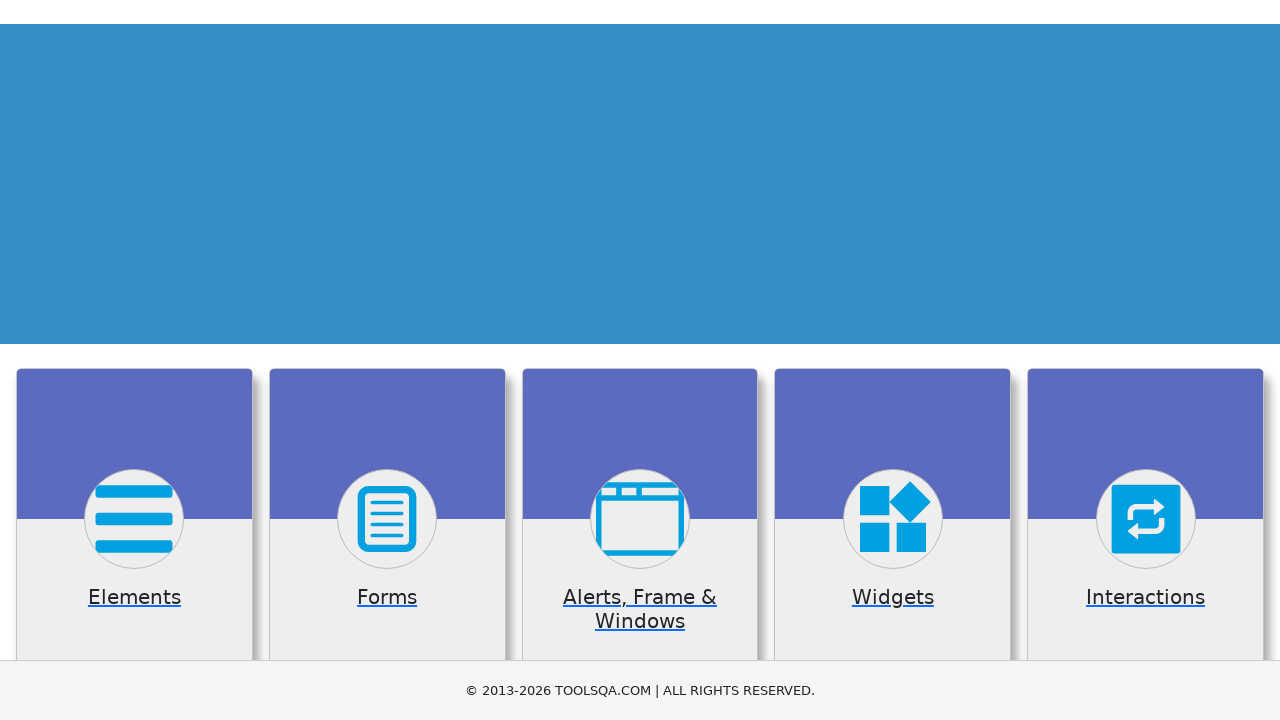

Located header logo image element
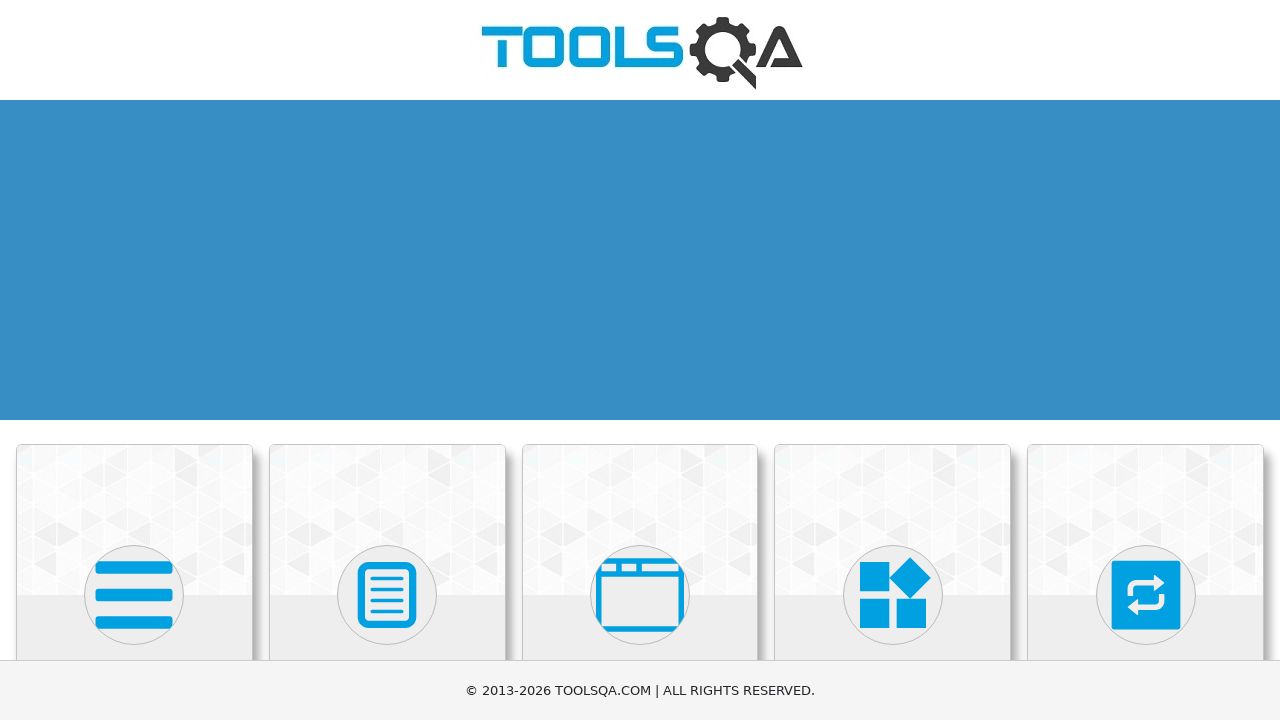

Verified that header logo image element is present on the page
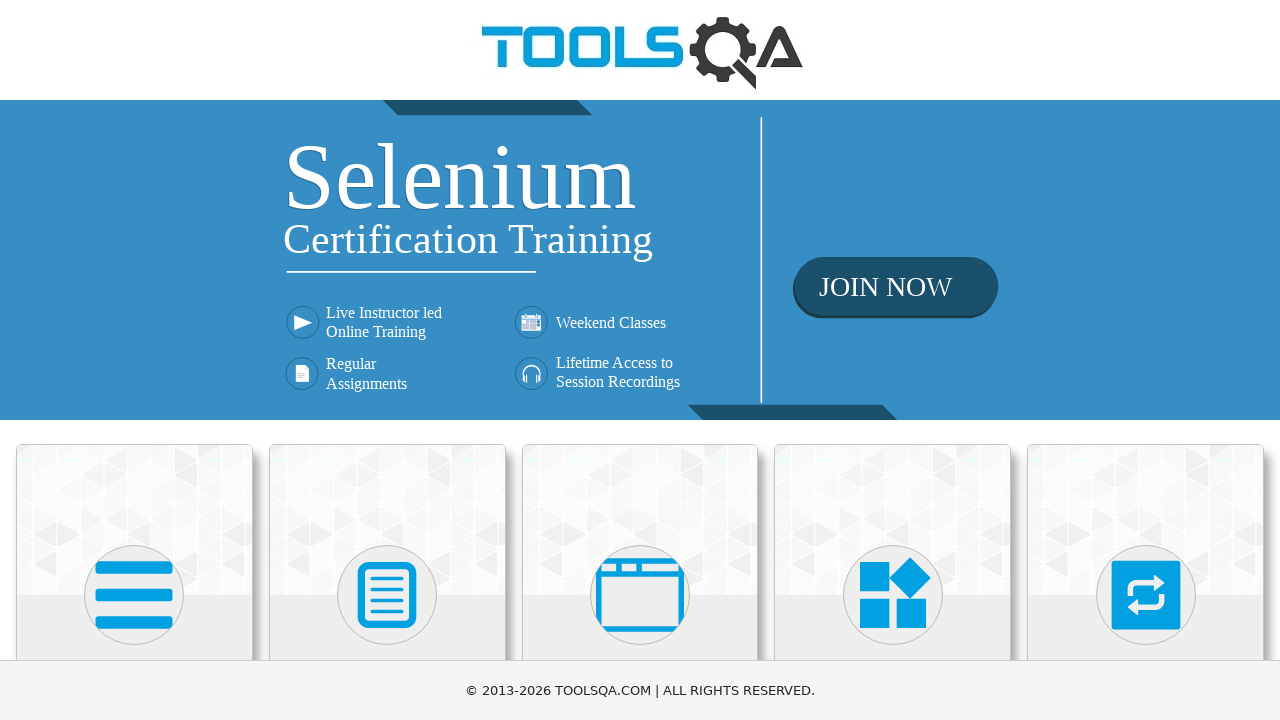

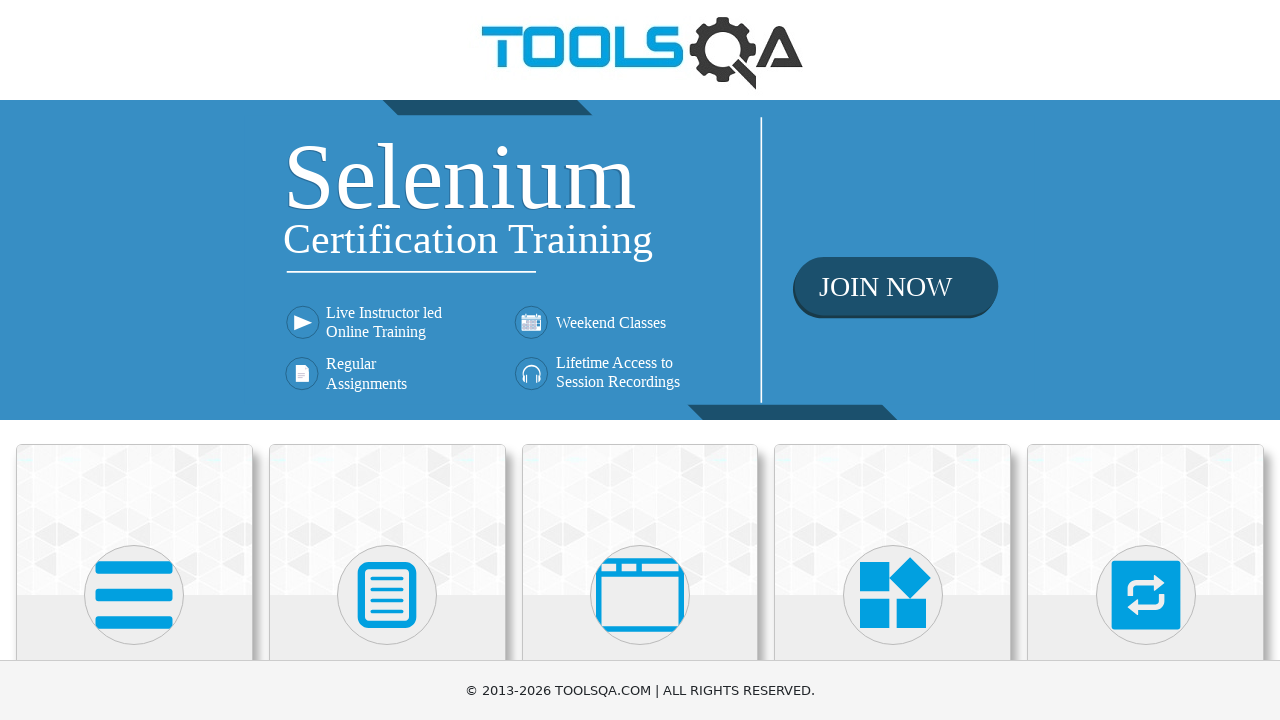